Tests interaction with form elements on a Selenium practice site by selecting a checkbox (Bicycle) and clicking a radio button (Magazines).

Starting URL: https://chandanachaitanya.github.io/selenium-practice-site/

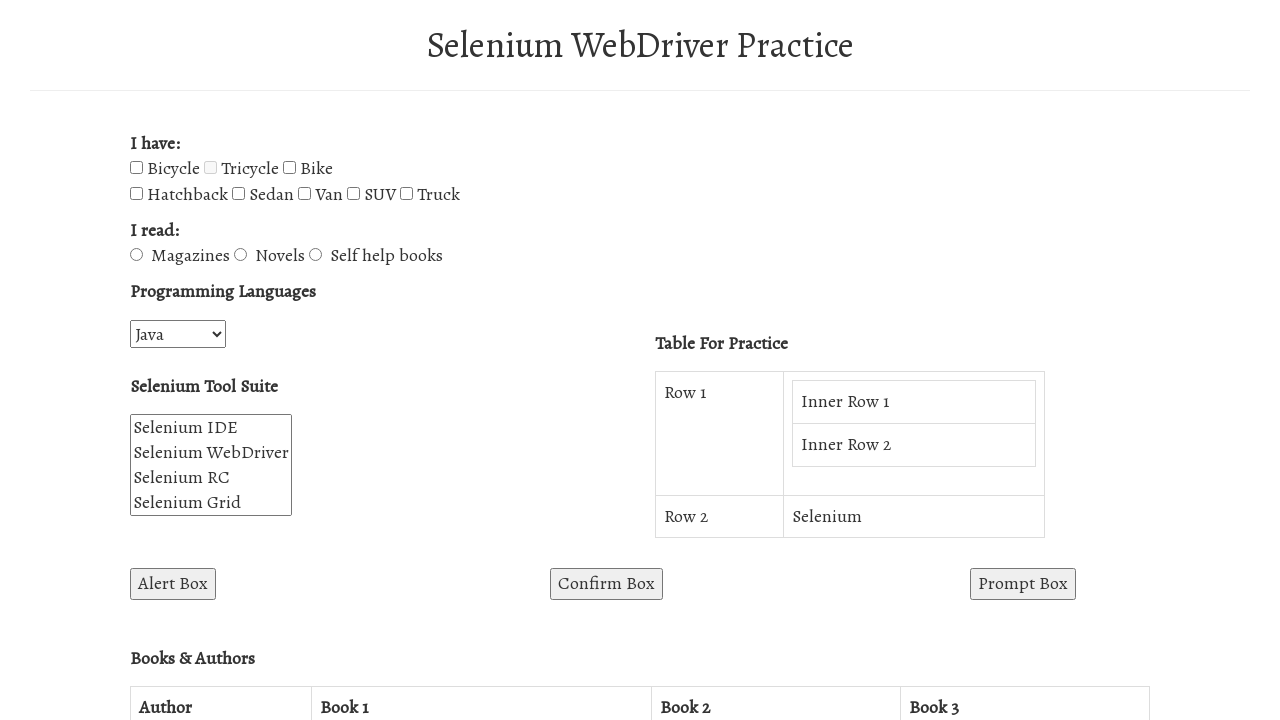

Navigated to Selenium practice site
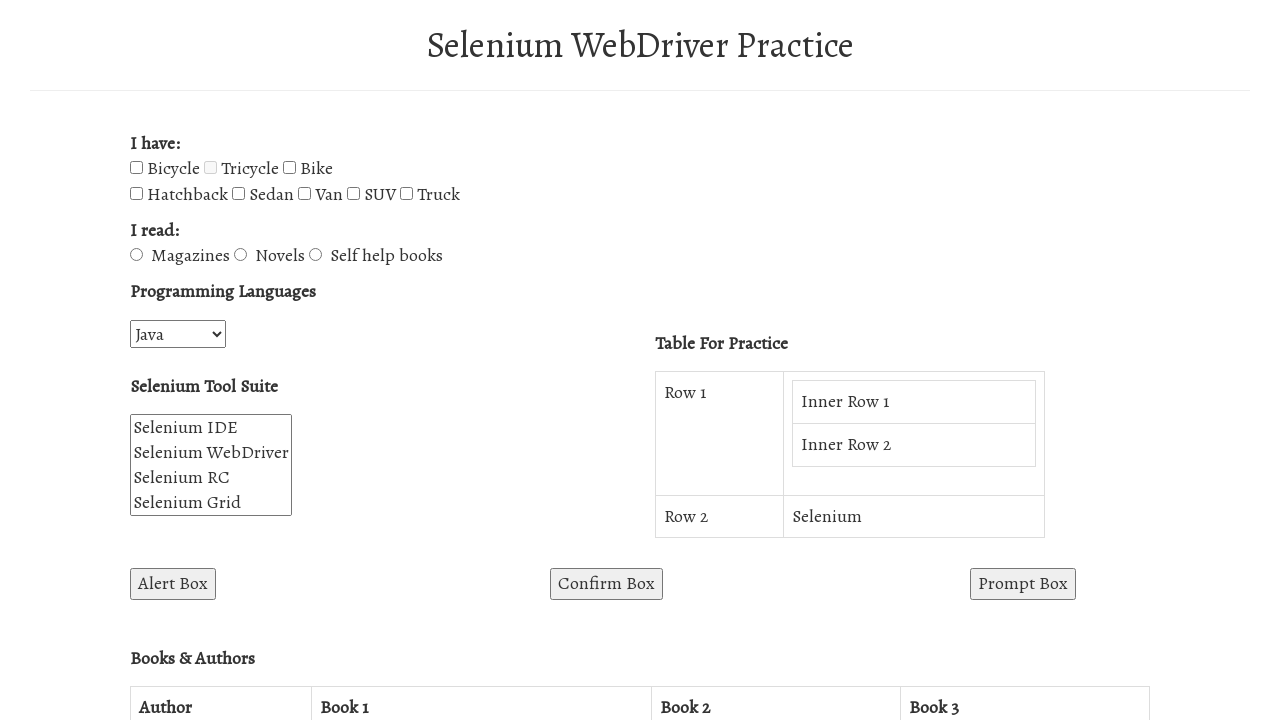

Selected Bicycle checkbox at (136, 168) on input[name='vehicle1']
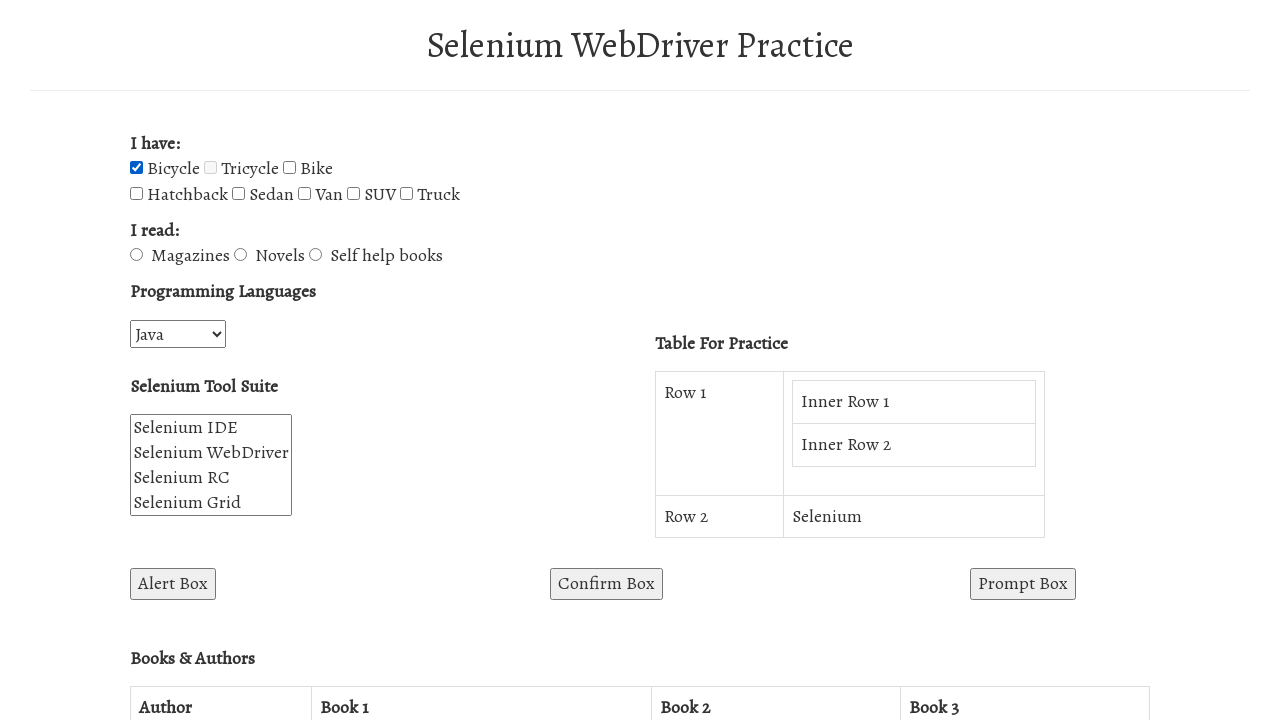

Clicked Magazines radio button at (136, 255) on input[value='Magazines']
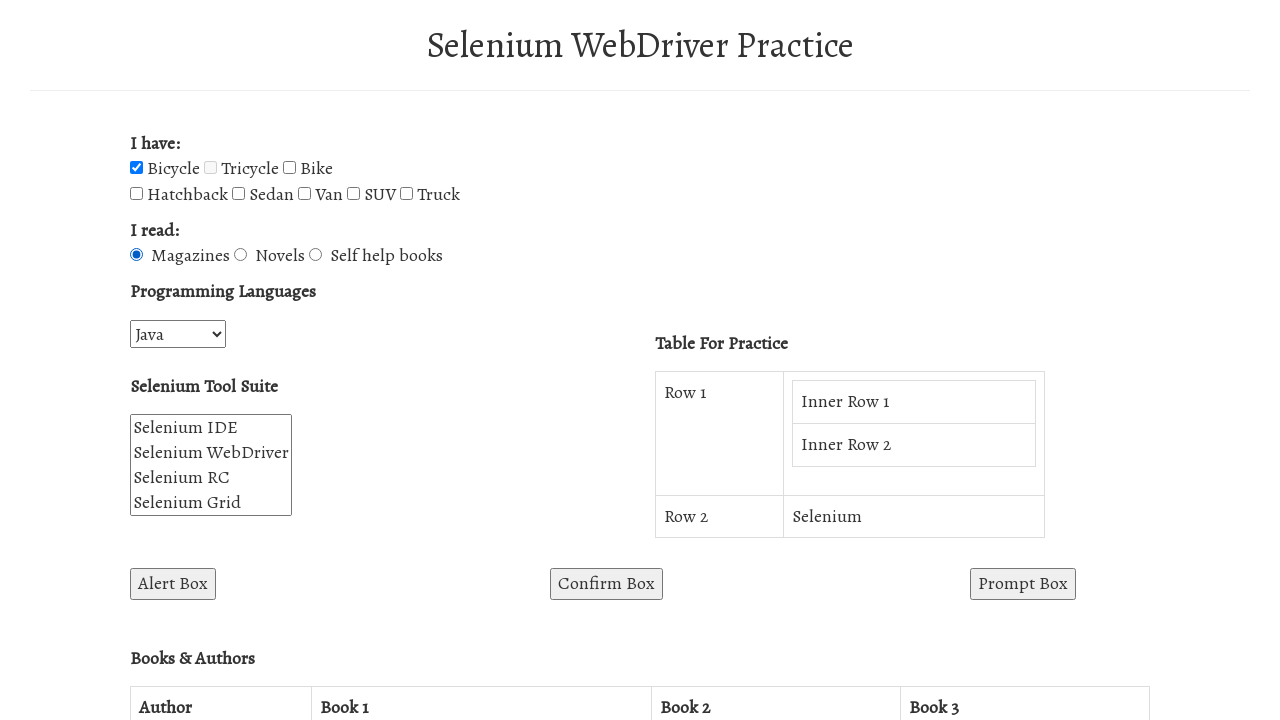

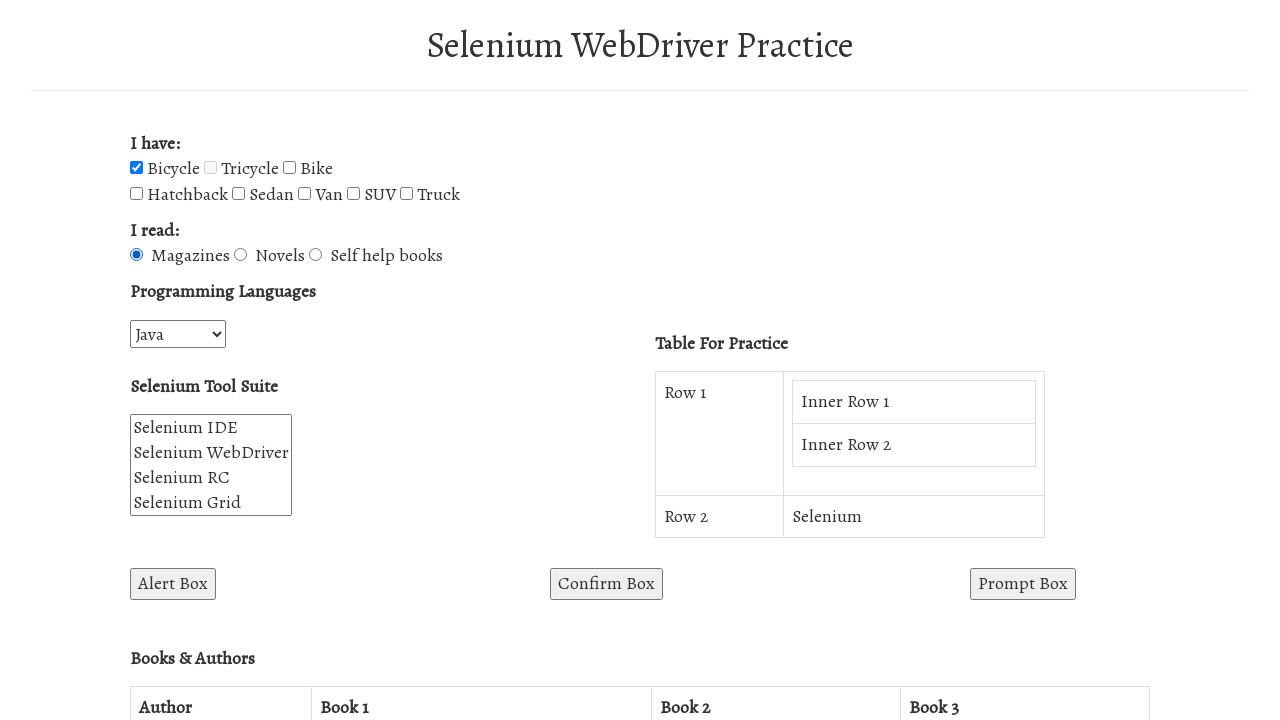